Navigates to QAXpert website and retrieves the page title

Starting URL: https://qaxpert.com

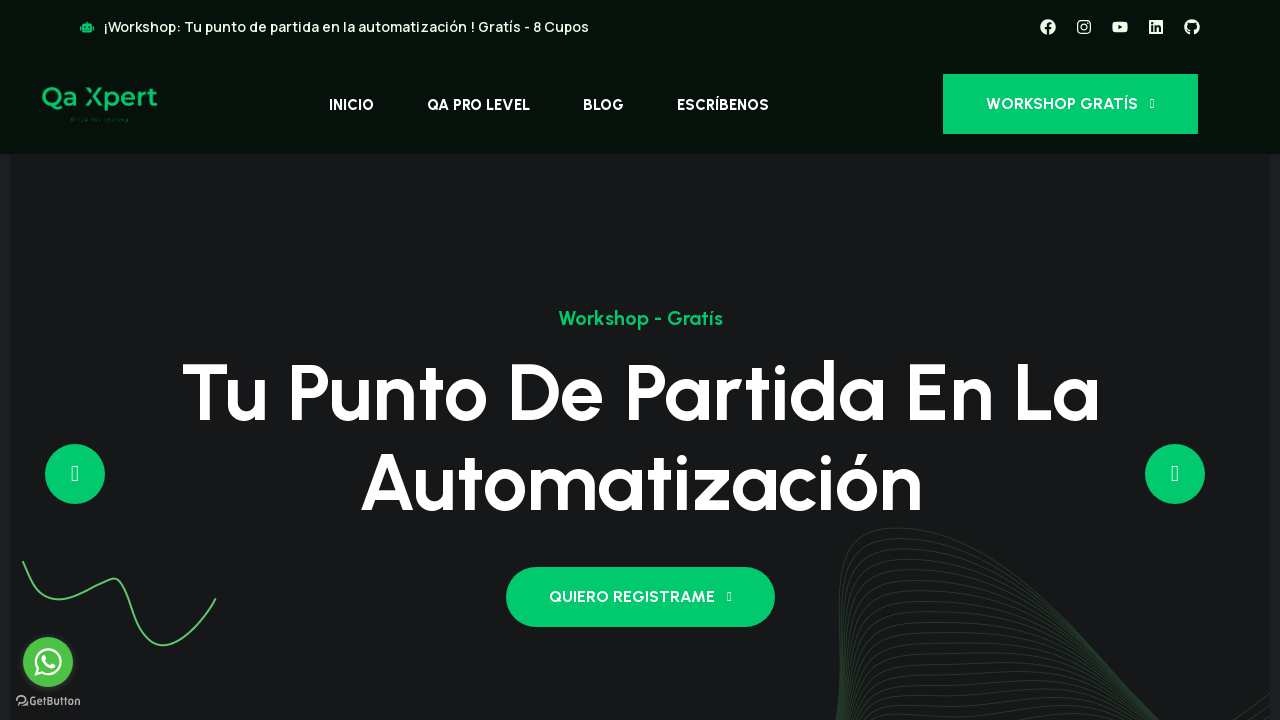

Navigated to QAXpert website at https://qaxpert.com
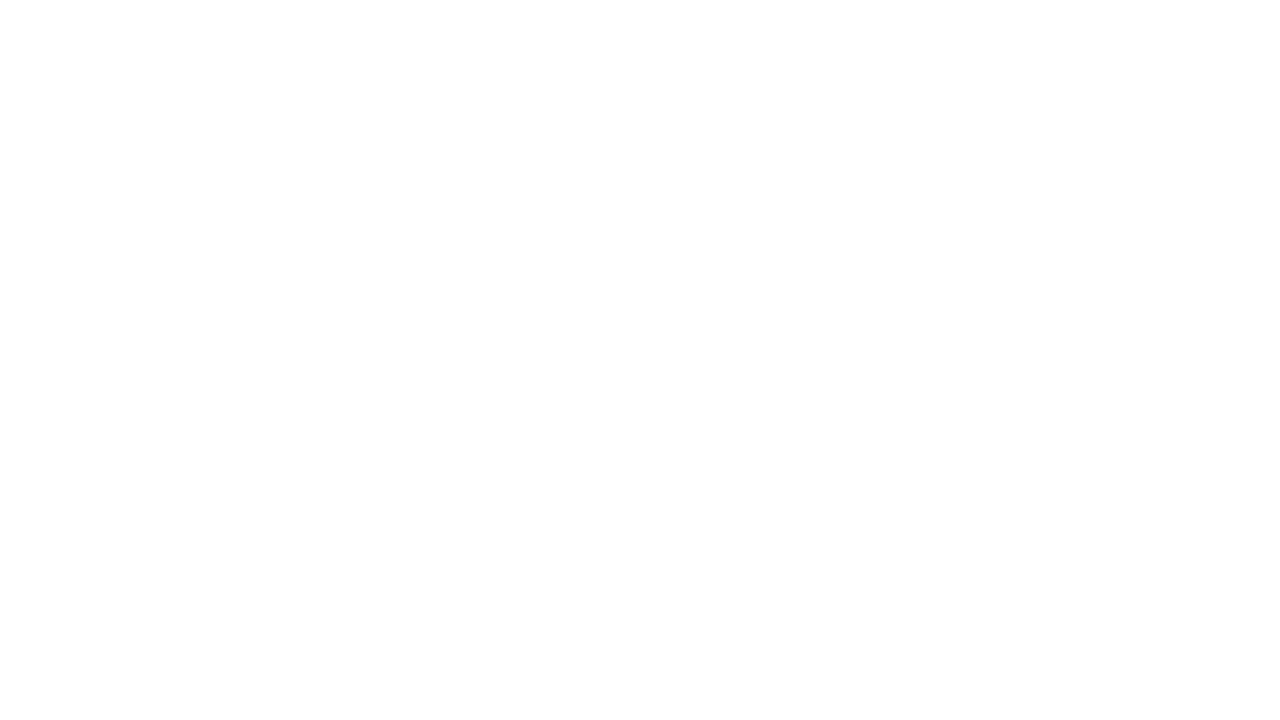

Retrieved page title: 
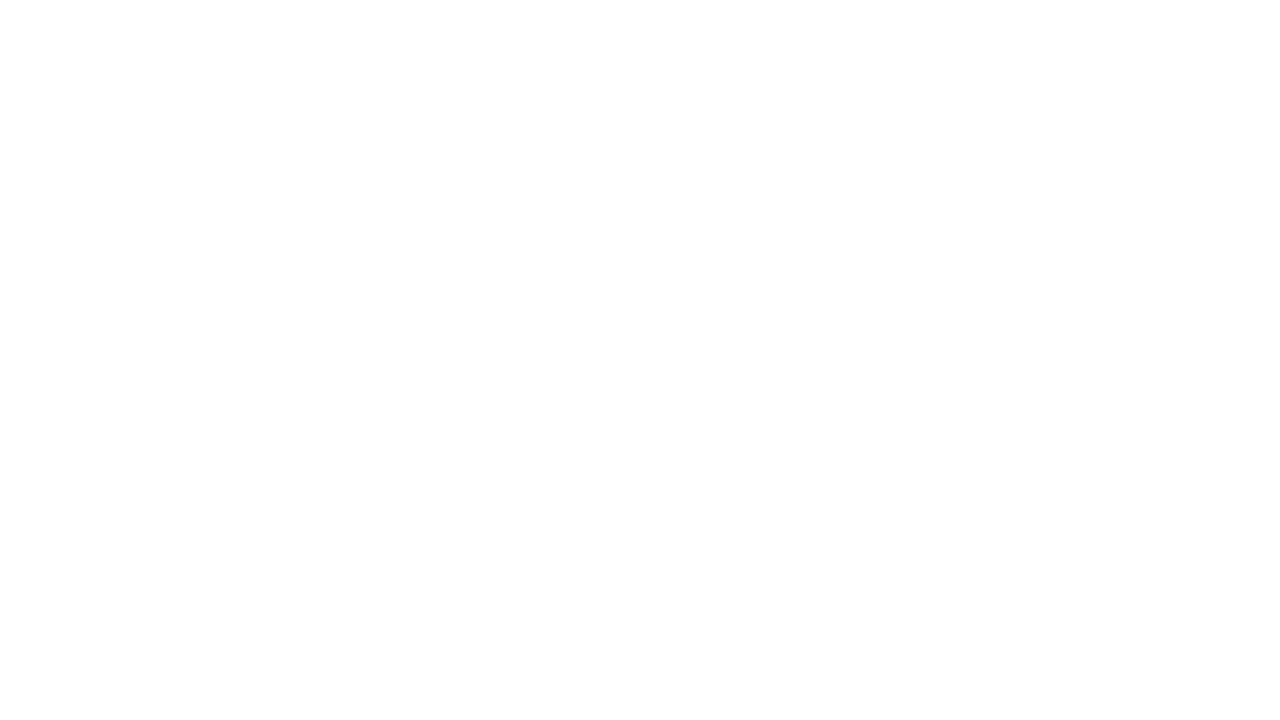

Printed page title to console
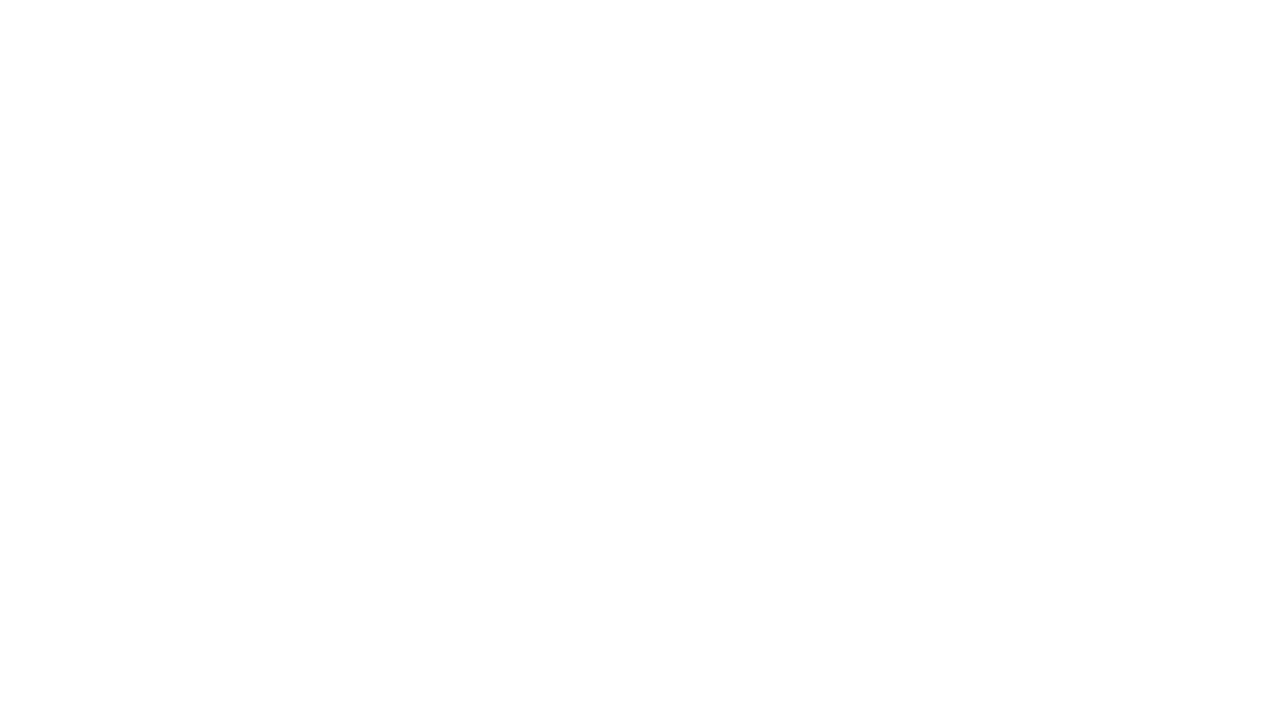

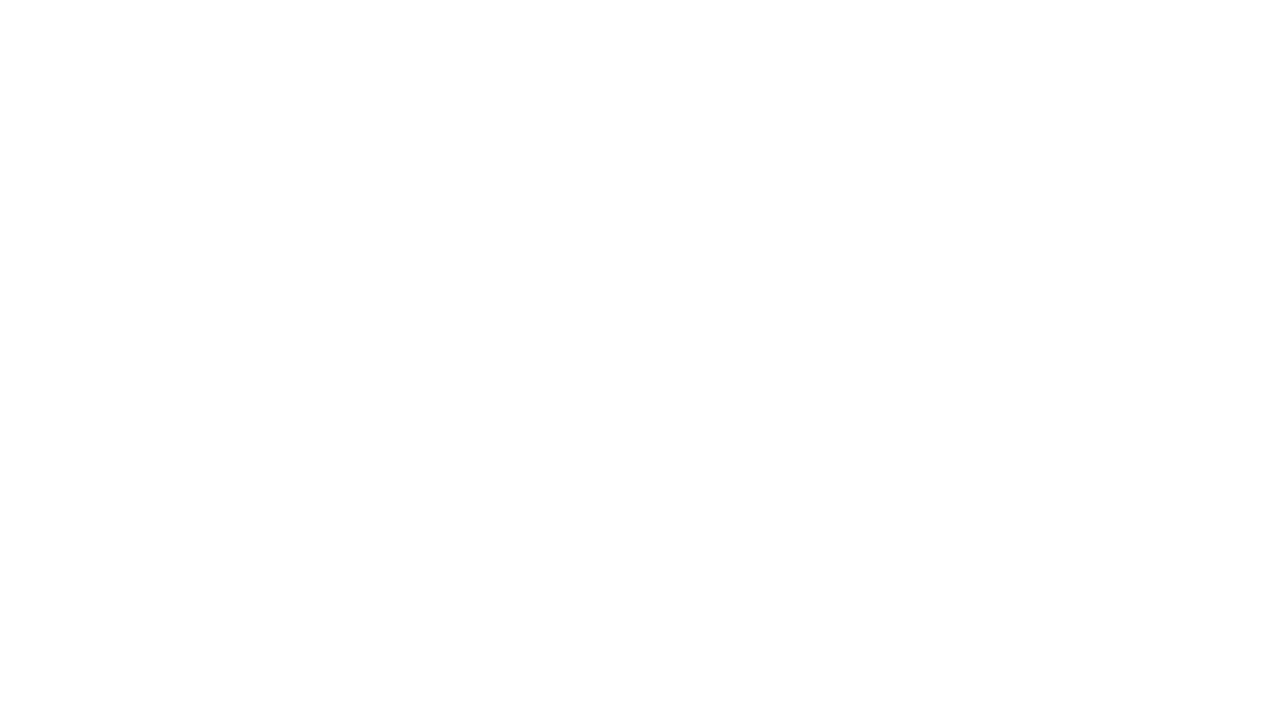